Tests JavaScript prompt alert functionality by clicking a button to trigger a prompt, entering text, accepting the alert, and verifying the result

Starting URL: https://www.leafground.com/alert.xhtml

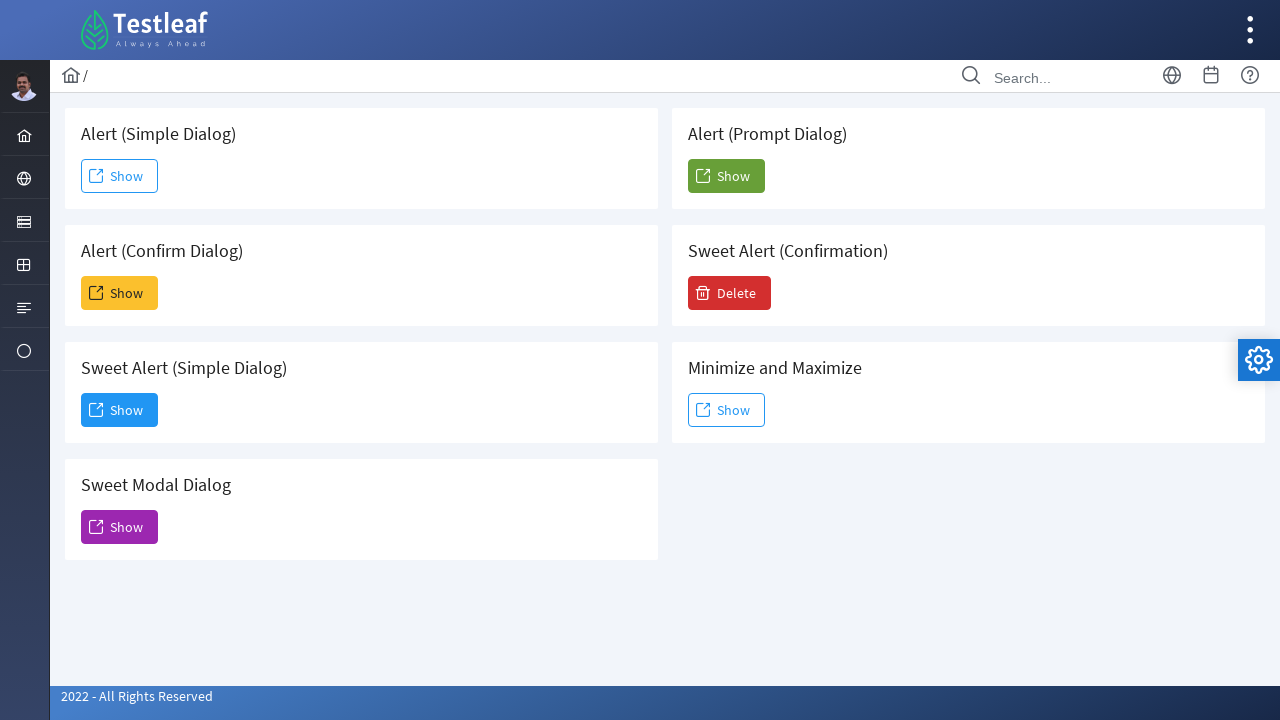

Clicked the 6th button to trigger prompt alert at (726, 176) on (//span[@class='ui-button-text ui-c'])[6]
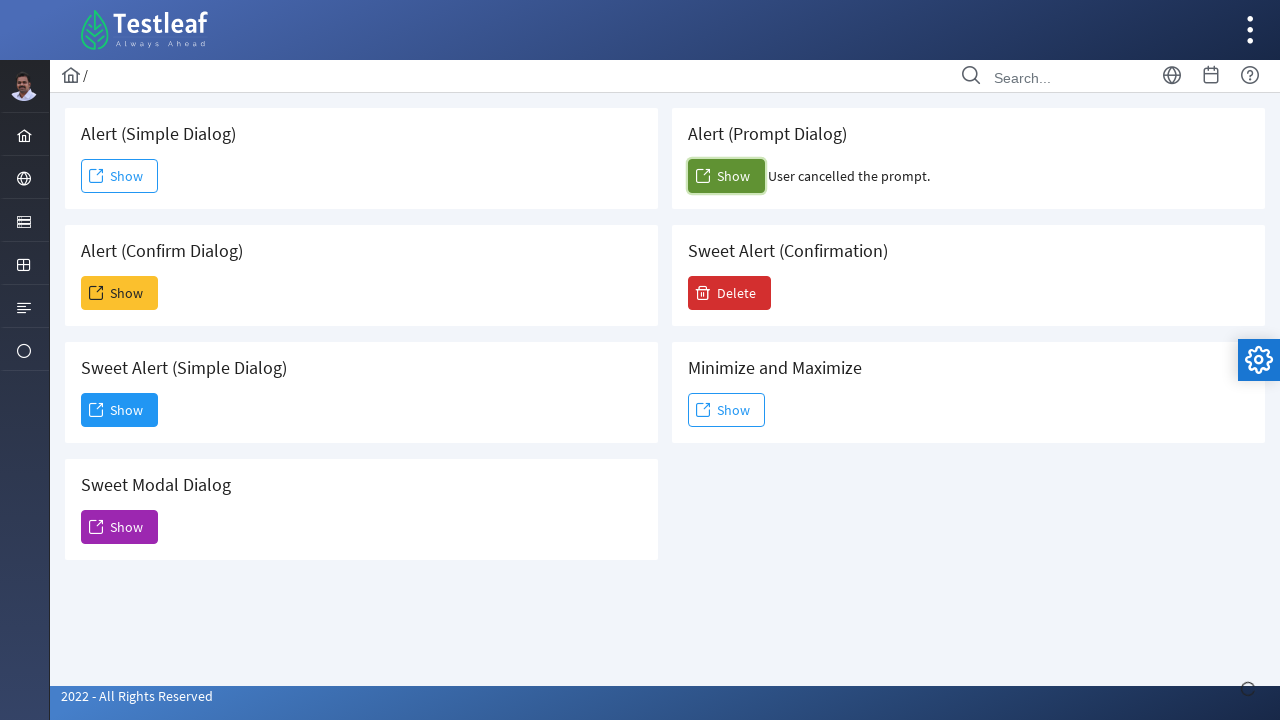

Set up dialog handler to accept prompt with text 'Samantha Test'
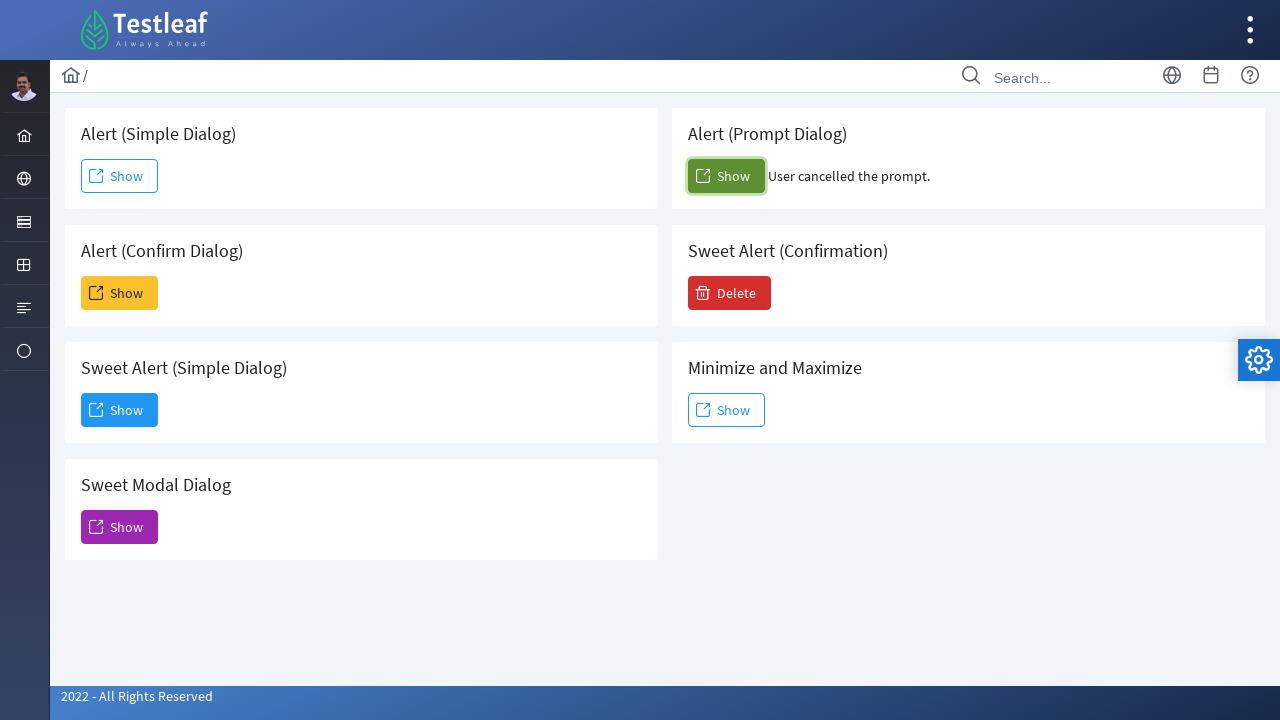

Re-clicked the 6th button to trigger the dialog with handler active at (726, 176) on (//span[@class='ui-button-text ui-c'])[6]
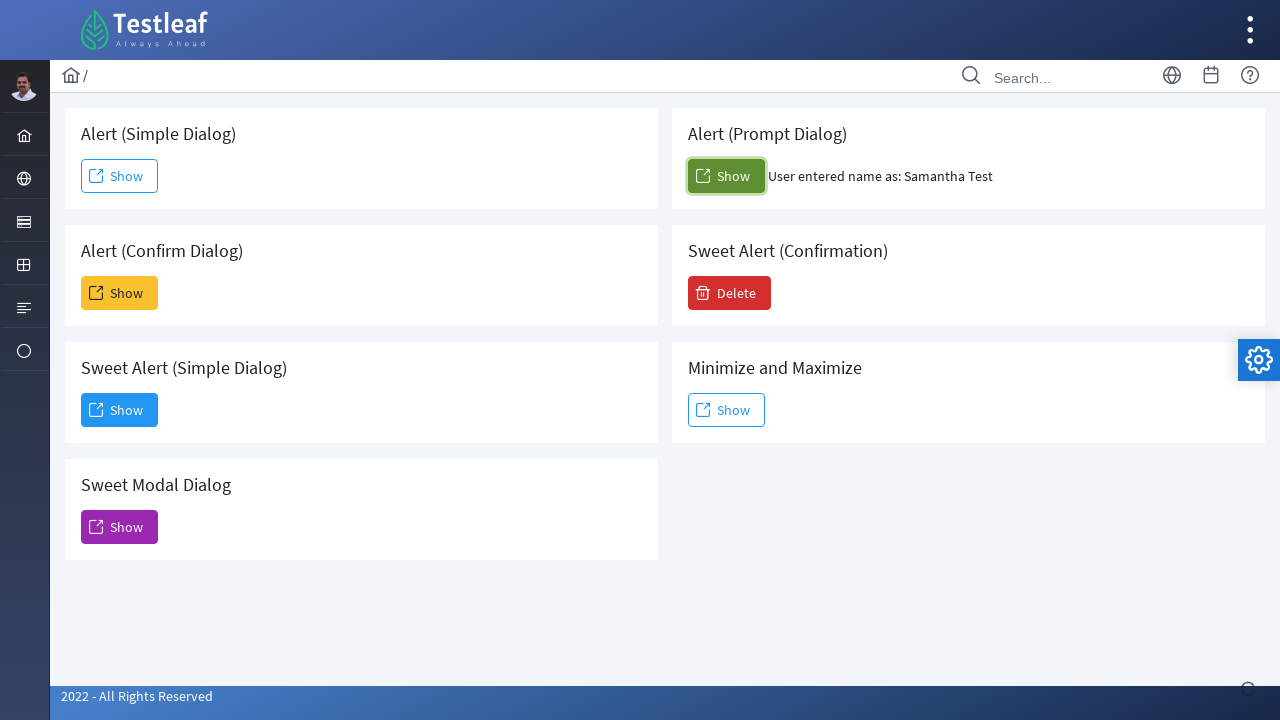

Verified that the result element appeared after accepting the prompt
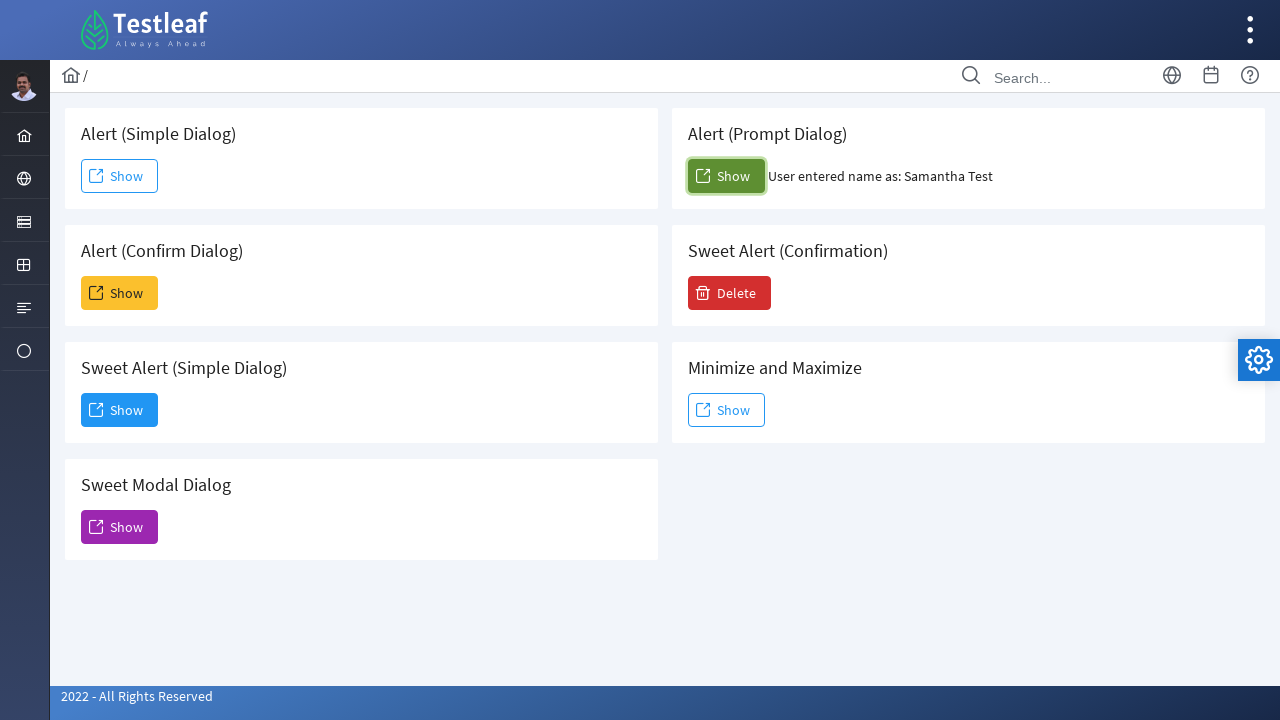

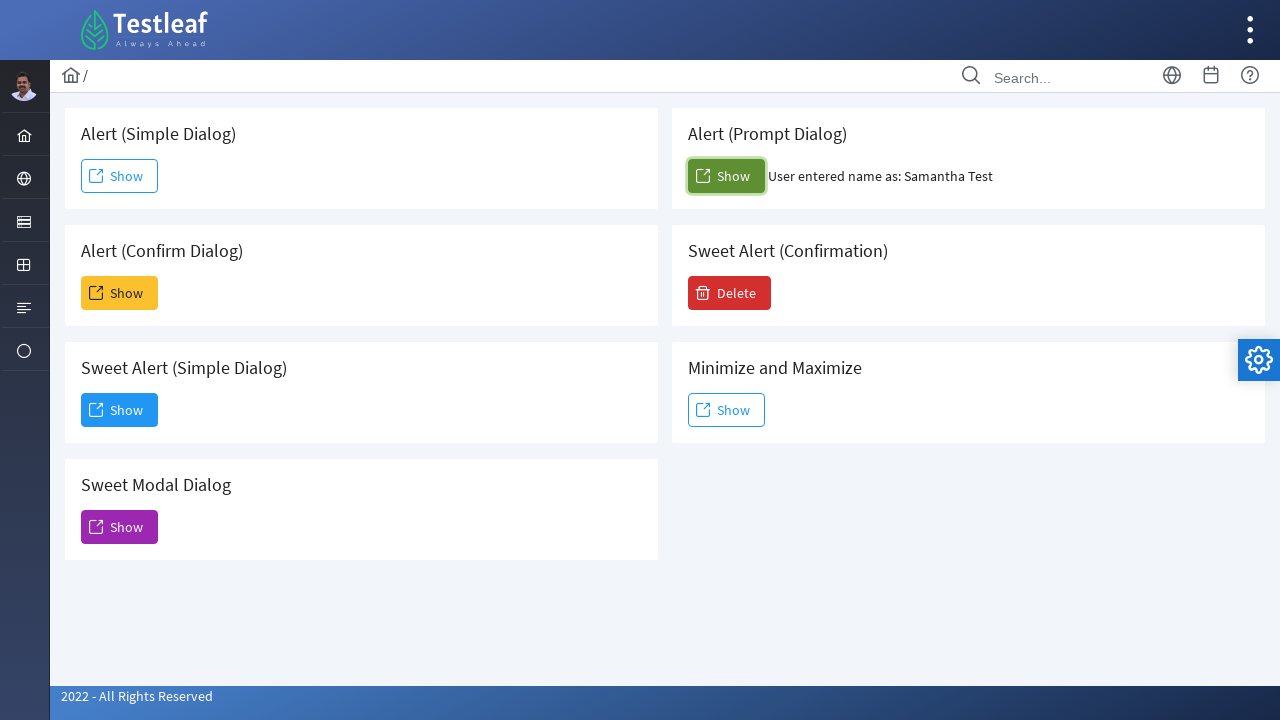